Tests explicit wait functionality by clicking an Edit button and filling an email input field on a Selenium practice page

Starting URL: https://manojkumar4636.github.io/Selenium_Practice_Hub/home.html

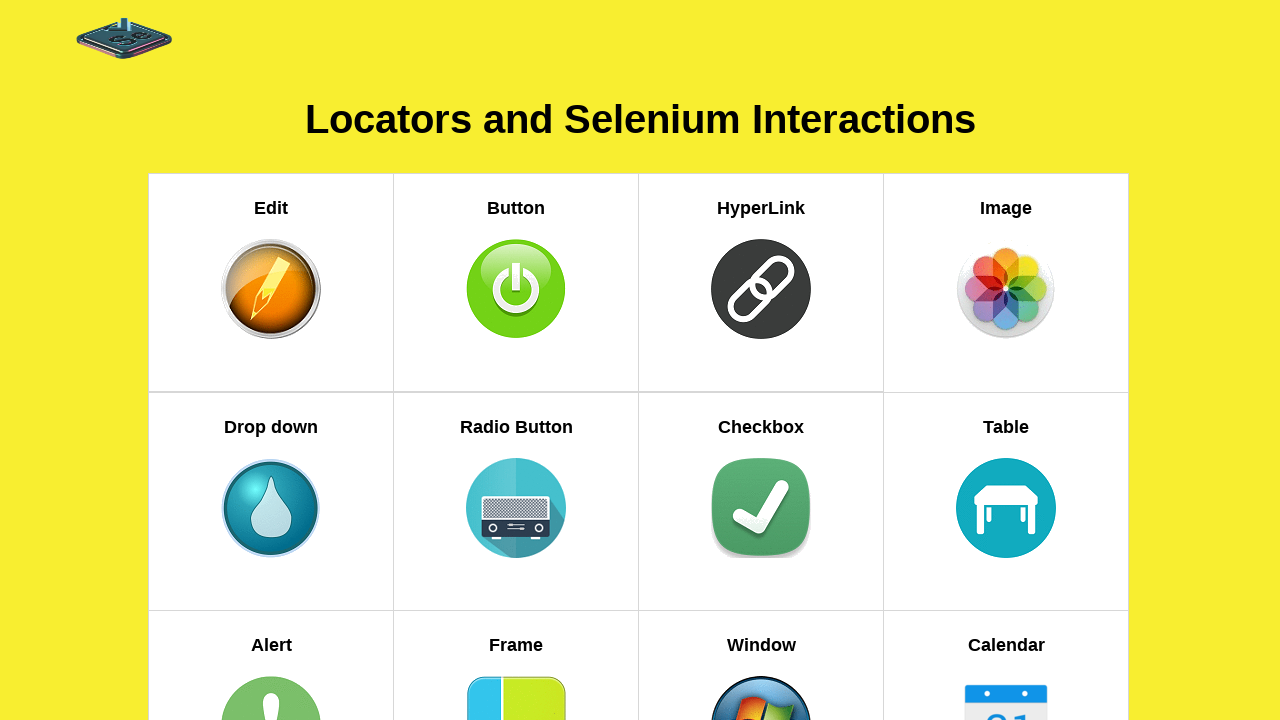

Navigated to Selenium Practice Hub home page
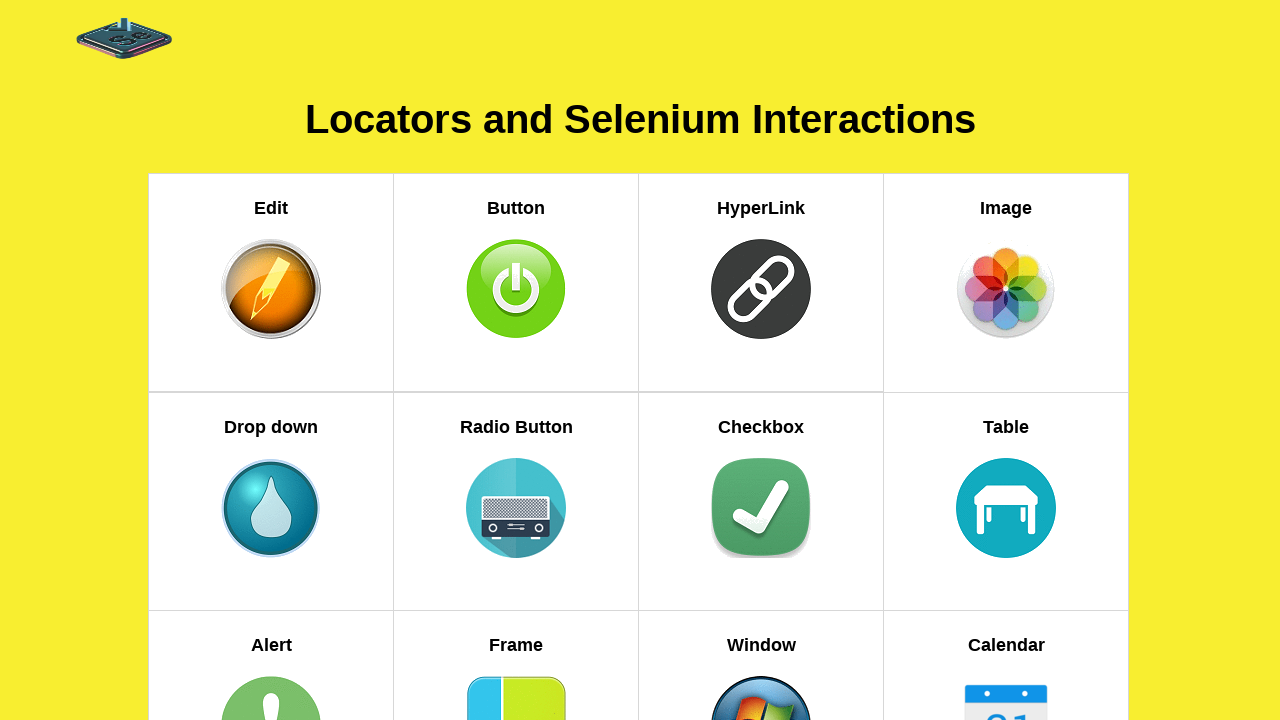

Clicked the Edit button at (271, 282) on xpath=//h5[text()='Edit']//parent::a
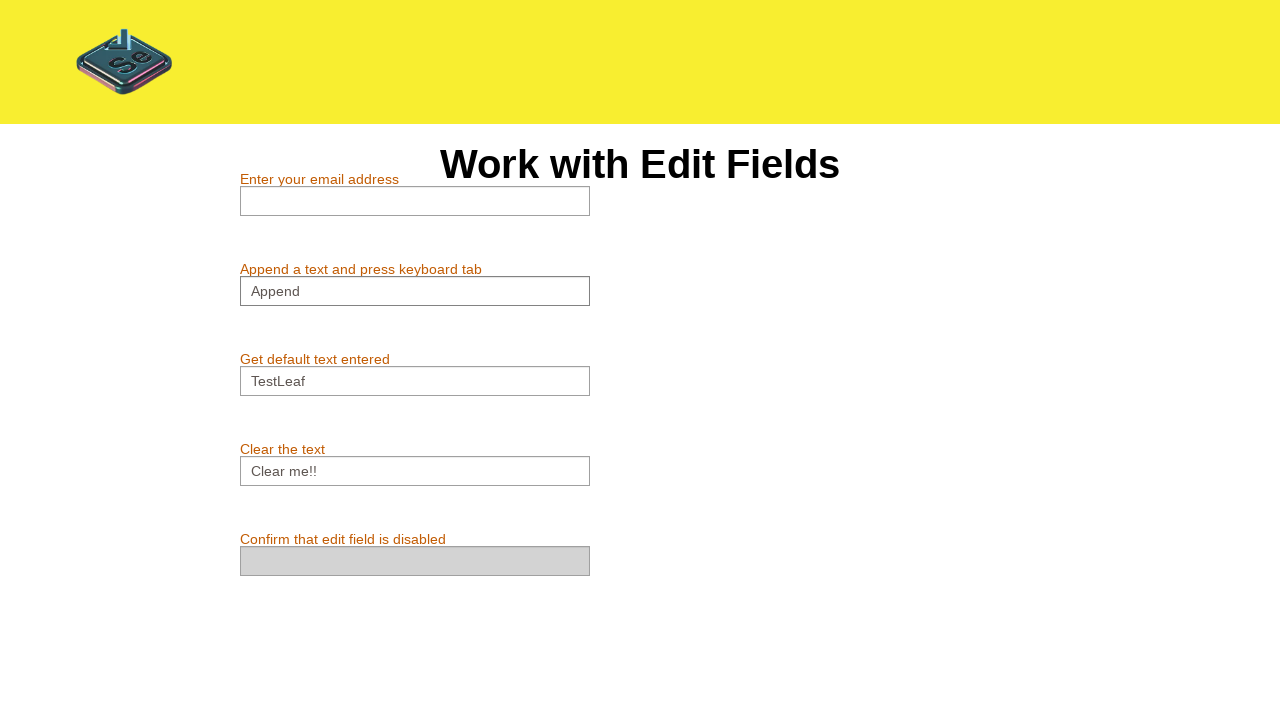

Email input field became visible
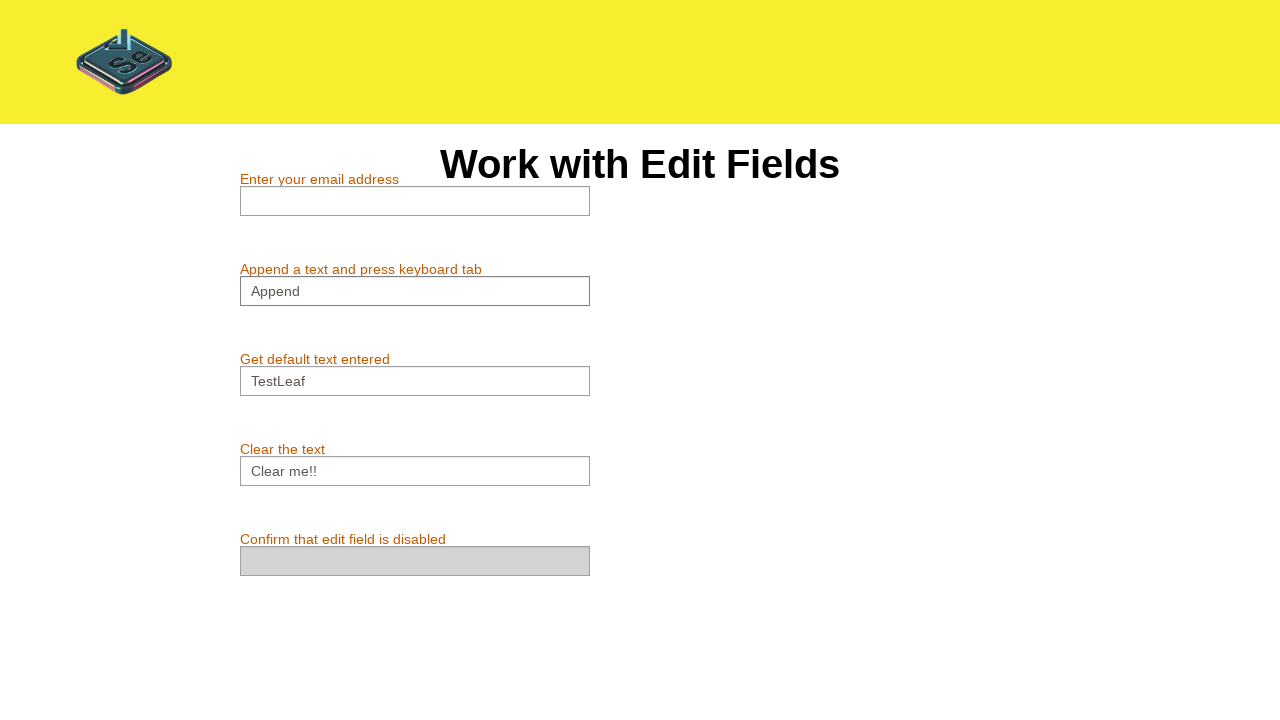

Filled email field with 'shah@123' on #email
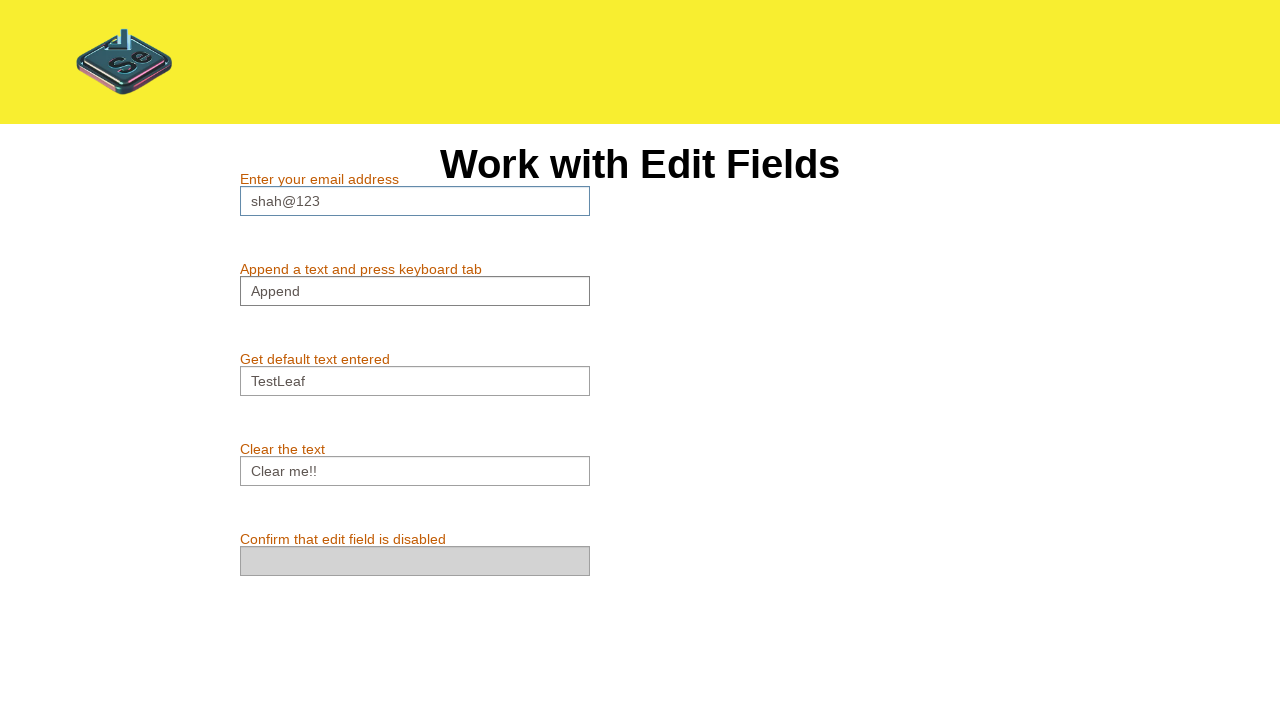

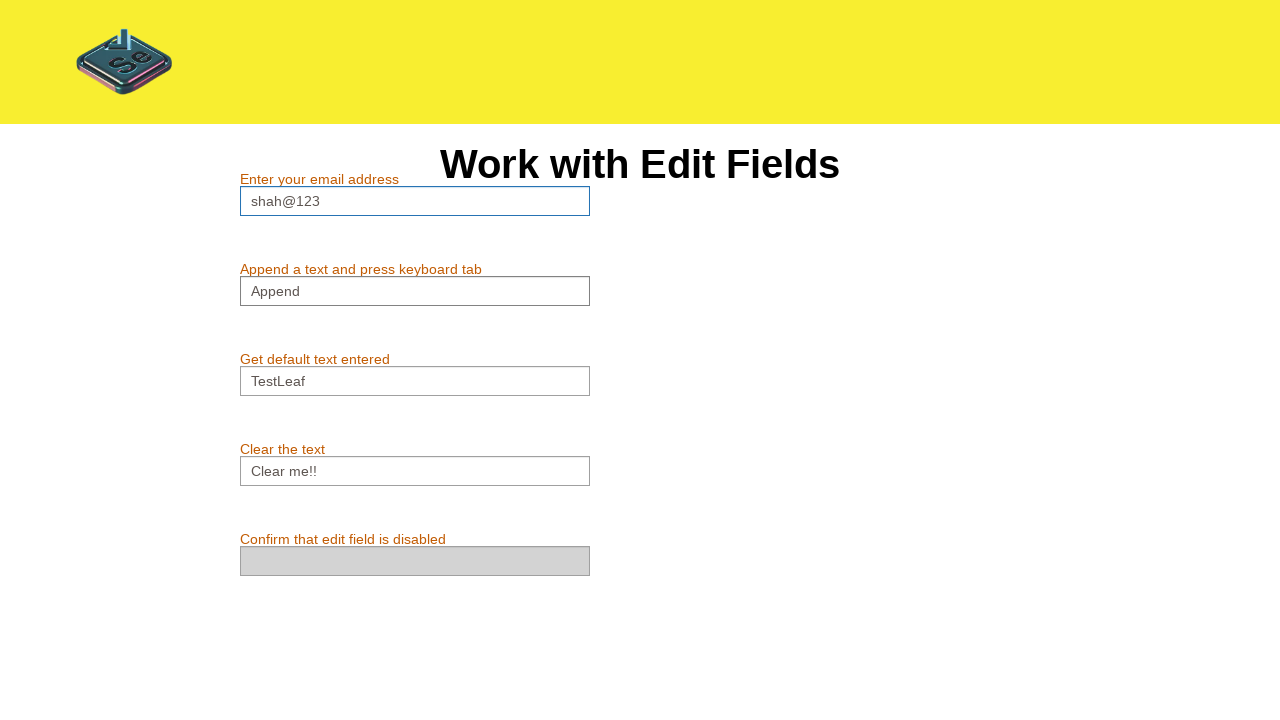